Tests an explicit wait scenario by waiting for a price element to show "100", clicking a book button, then calculating a mathematical answer based on a displayed value and submitting it.

Starting URL: http://suninjuly.github.io/explicit_wait2.html

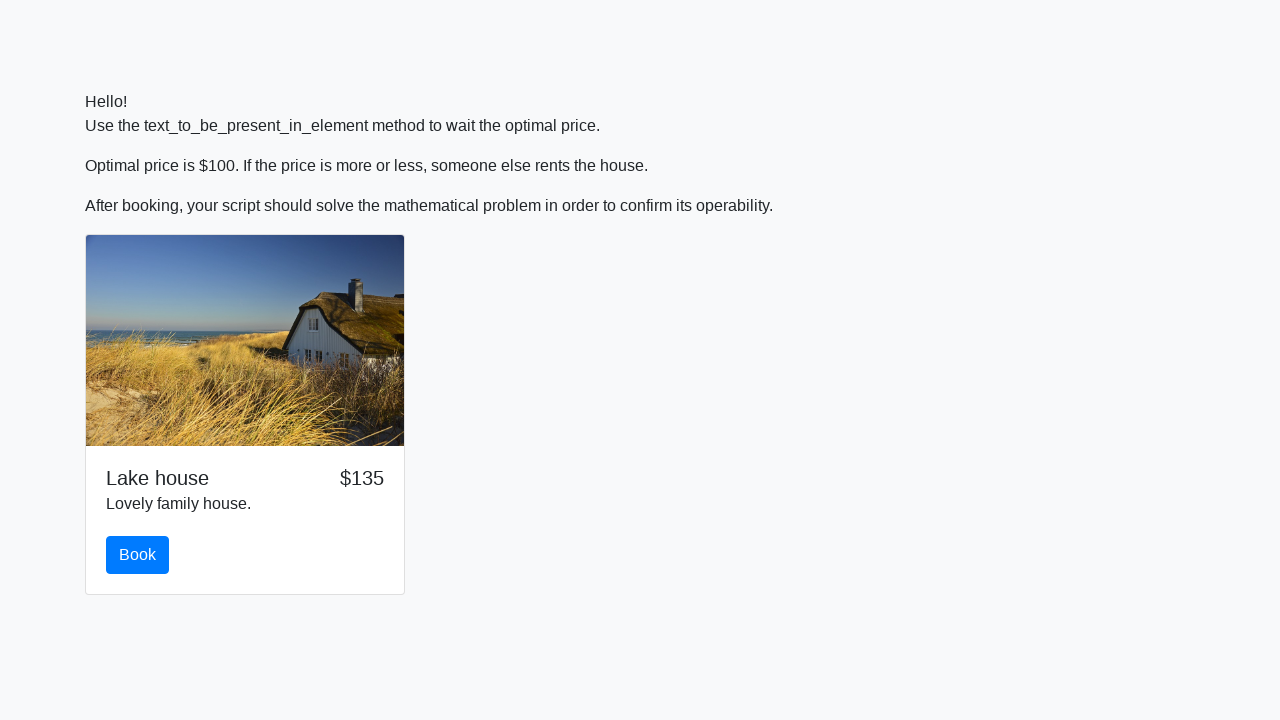

Waited for price element to display '100'
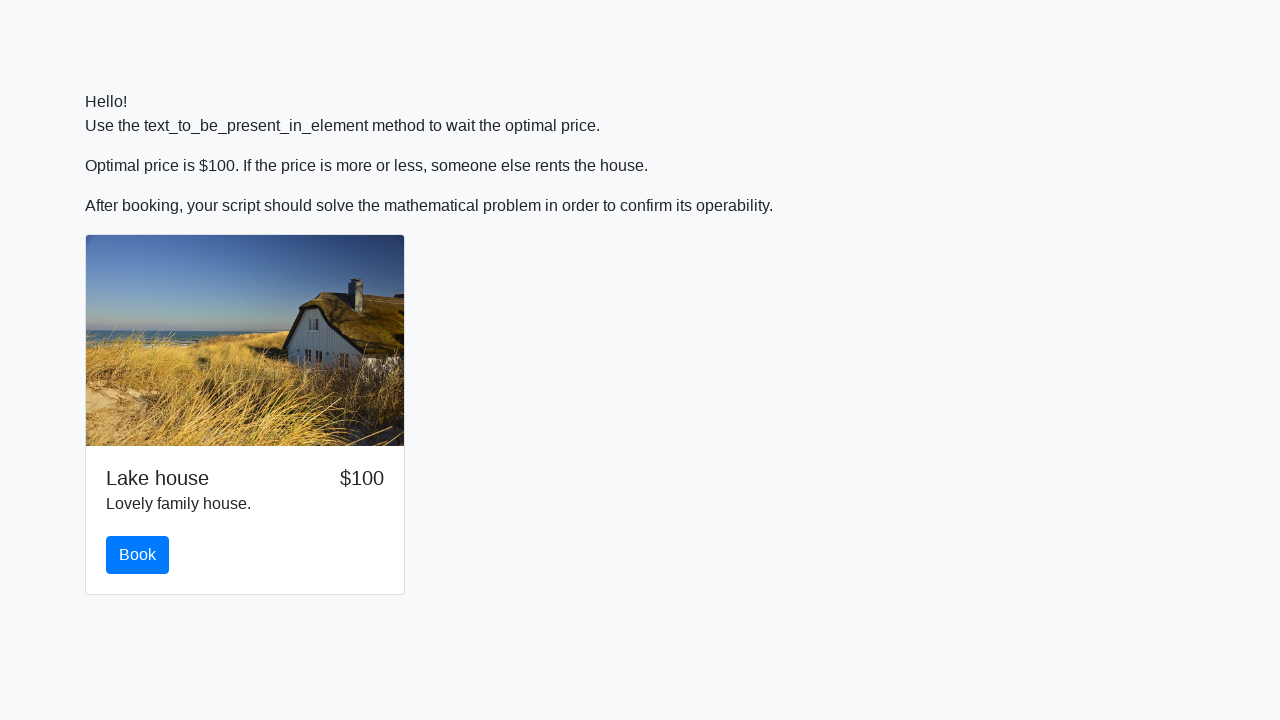

Clicked the book button at (138, 555) on #book
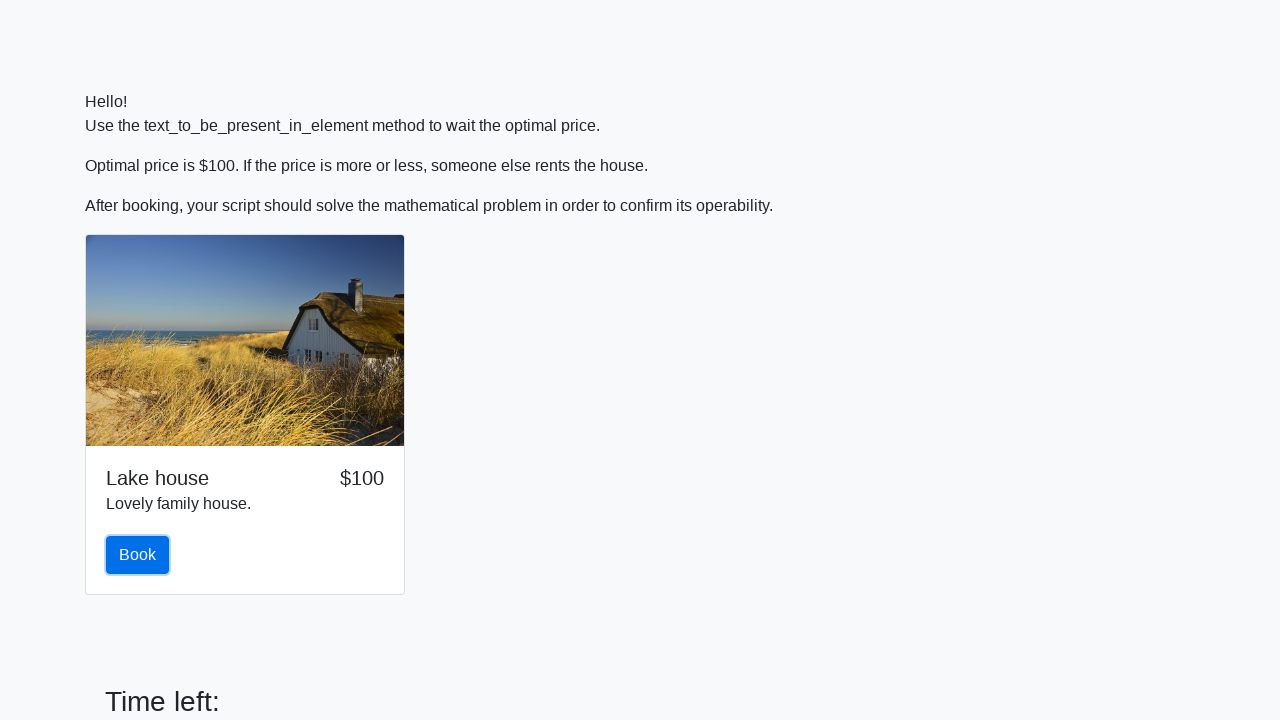

Retrieved the input value for calculation
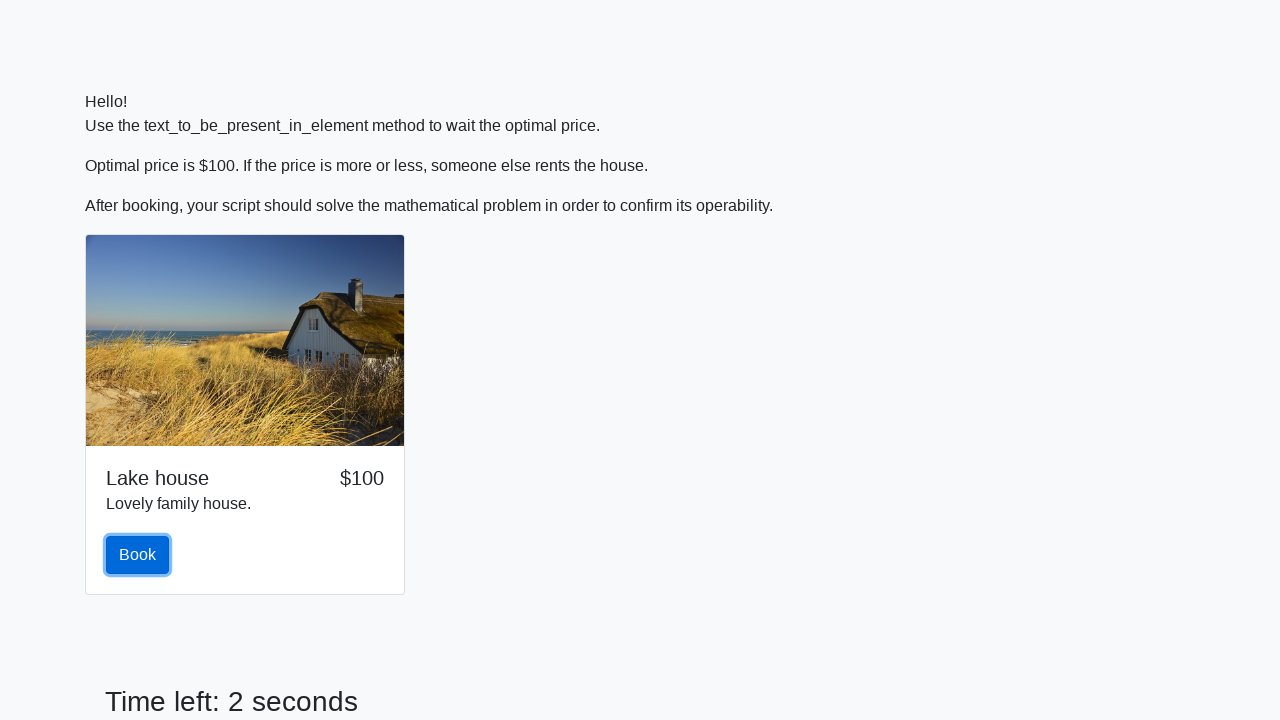

Calculated mathematical answer: log(abs(12 * sin(371))) = 1.2398763529366637
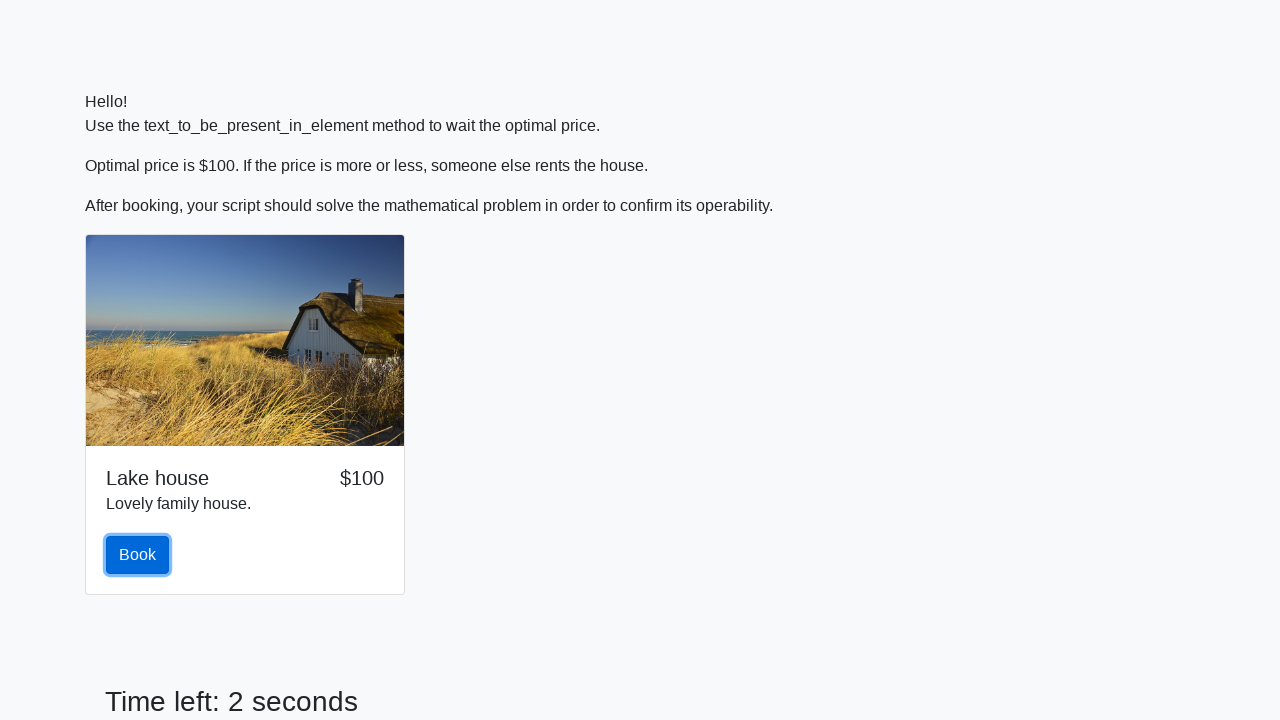

Filled in the calculated answer on #answer
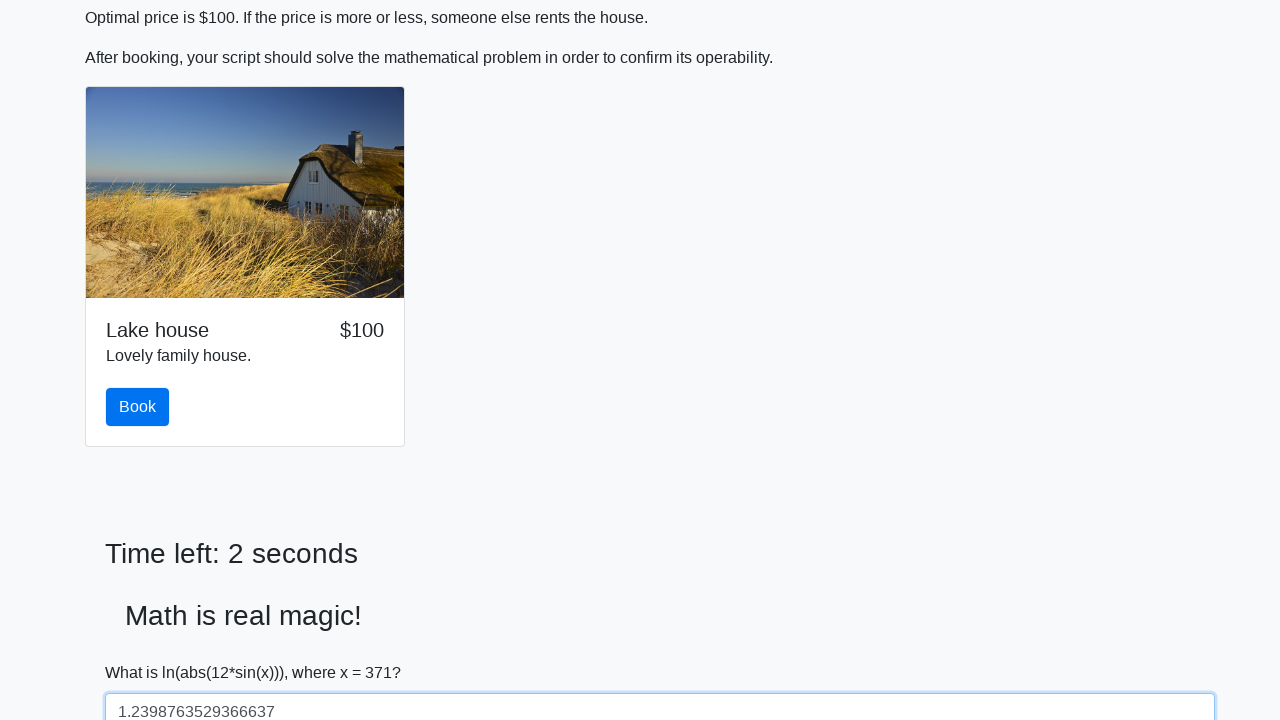

Clicked the solve button to submit the answer at (143, 651) on #solve
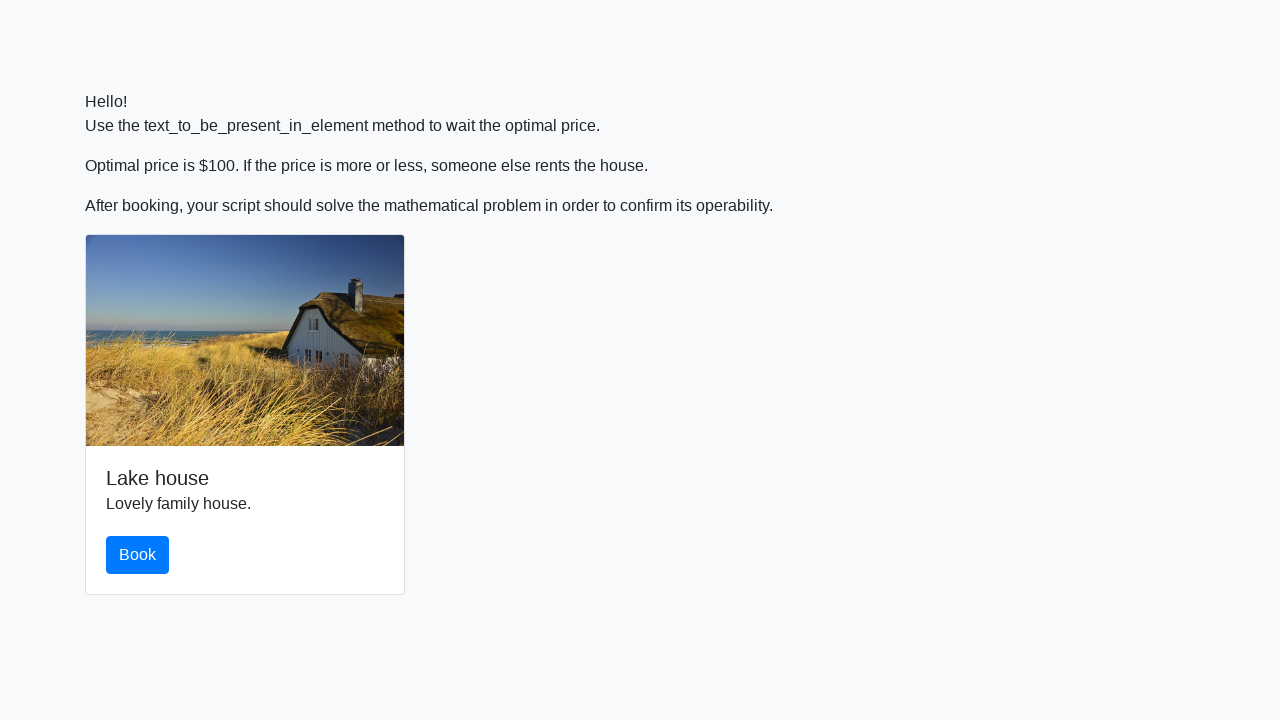

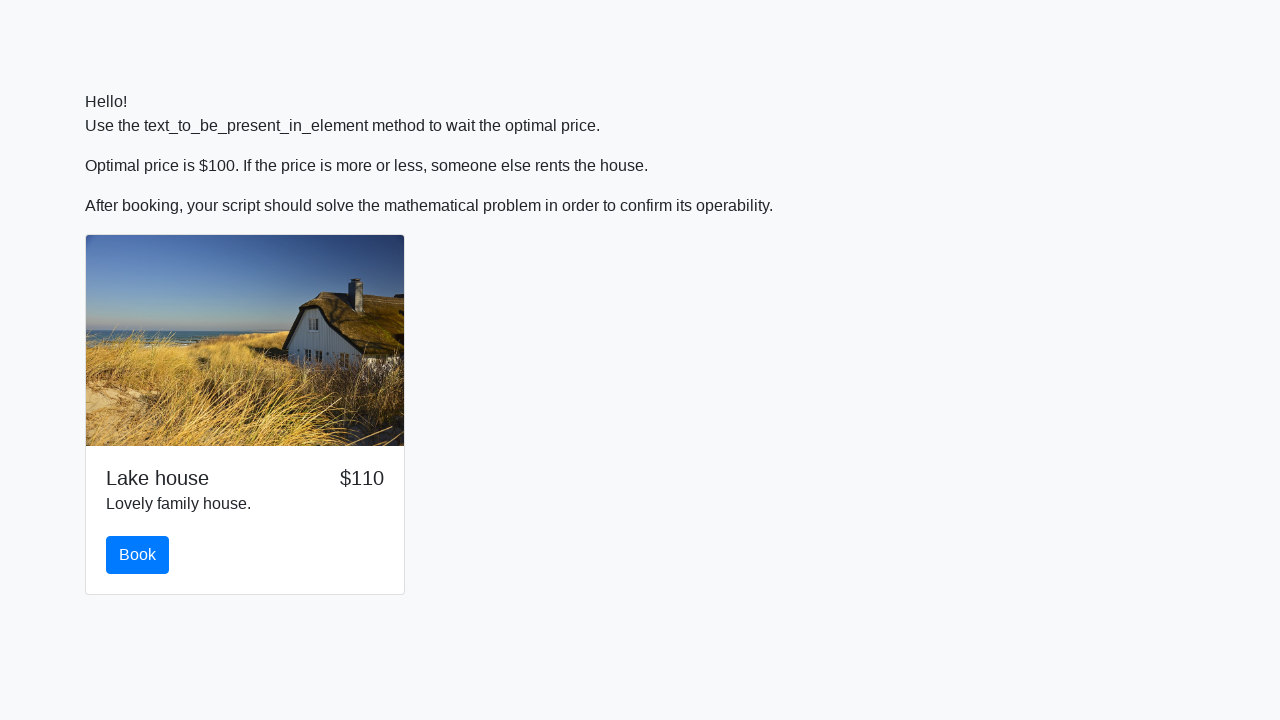